Tests cart functionality by adding a product, navigating to cart, verifying the product appears, then deleting it and verifying removal.

Starting URL: https://www.demoblaze.com/index.html

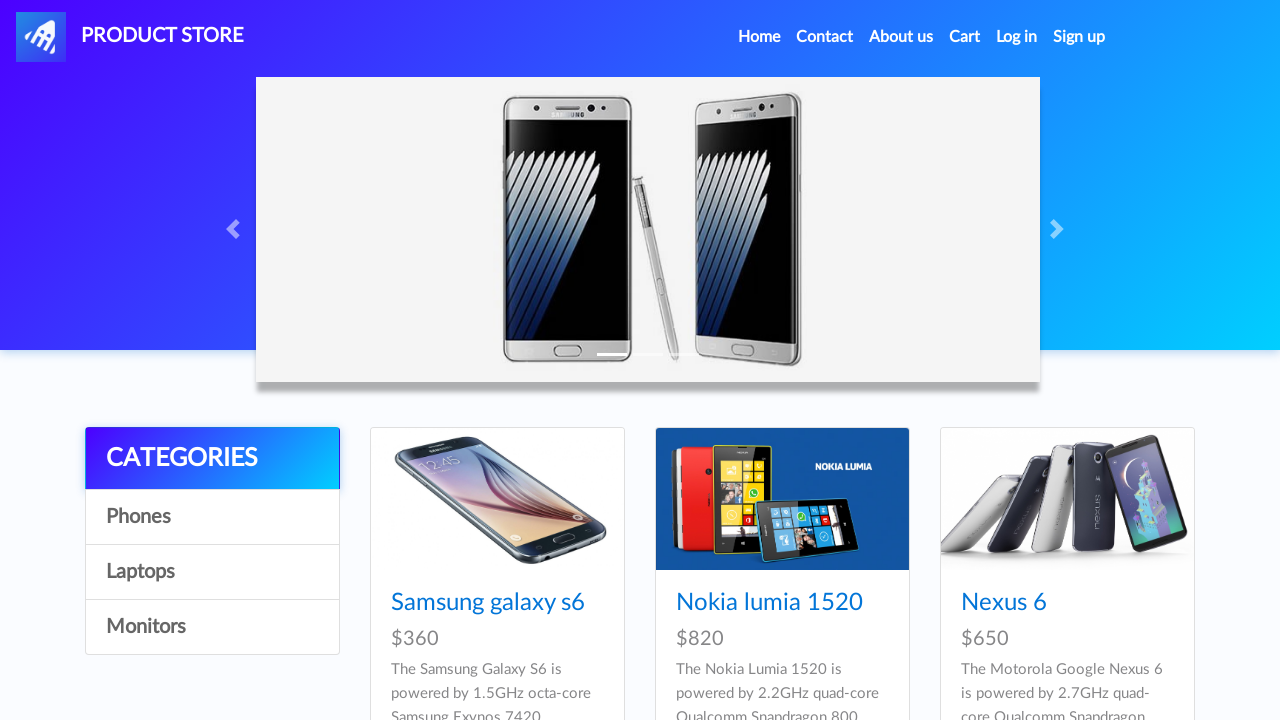

Waited for product link to be visible
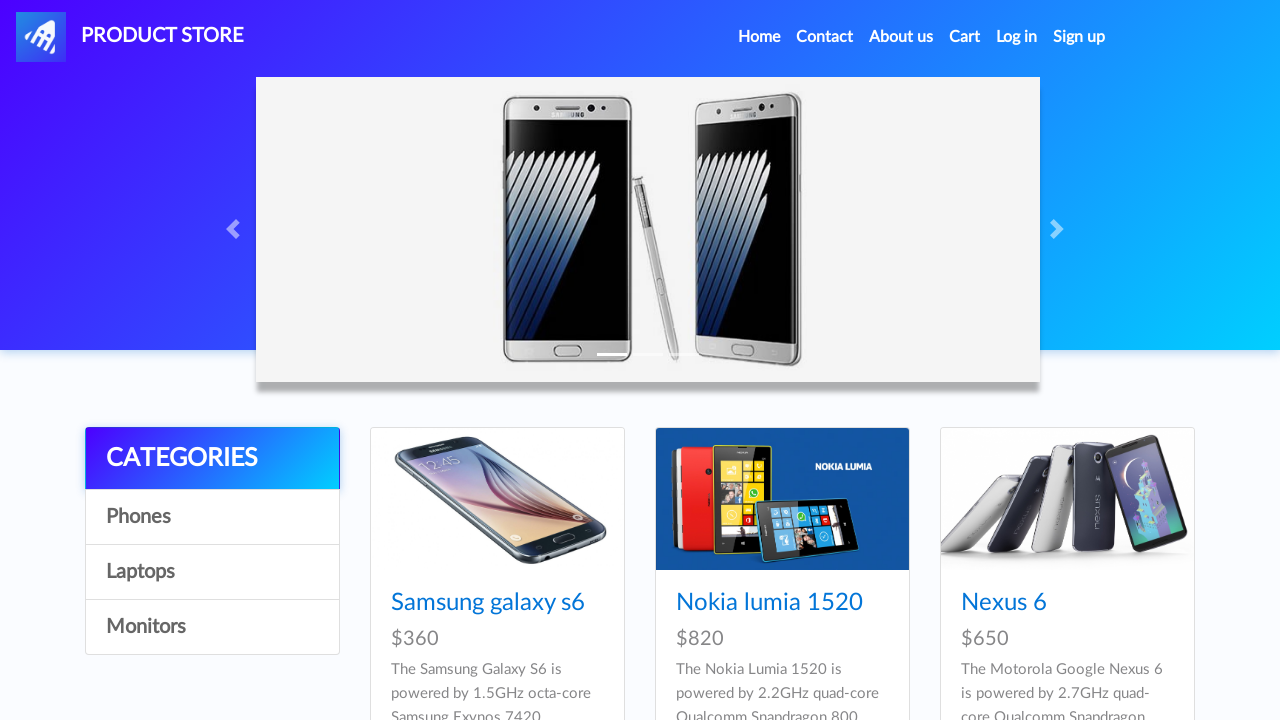

Clicked on product link to view details at (497, 499) on a[href='prod.html?idp_=1']
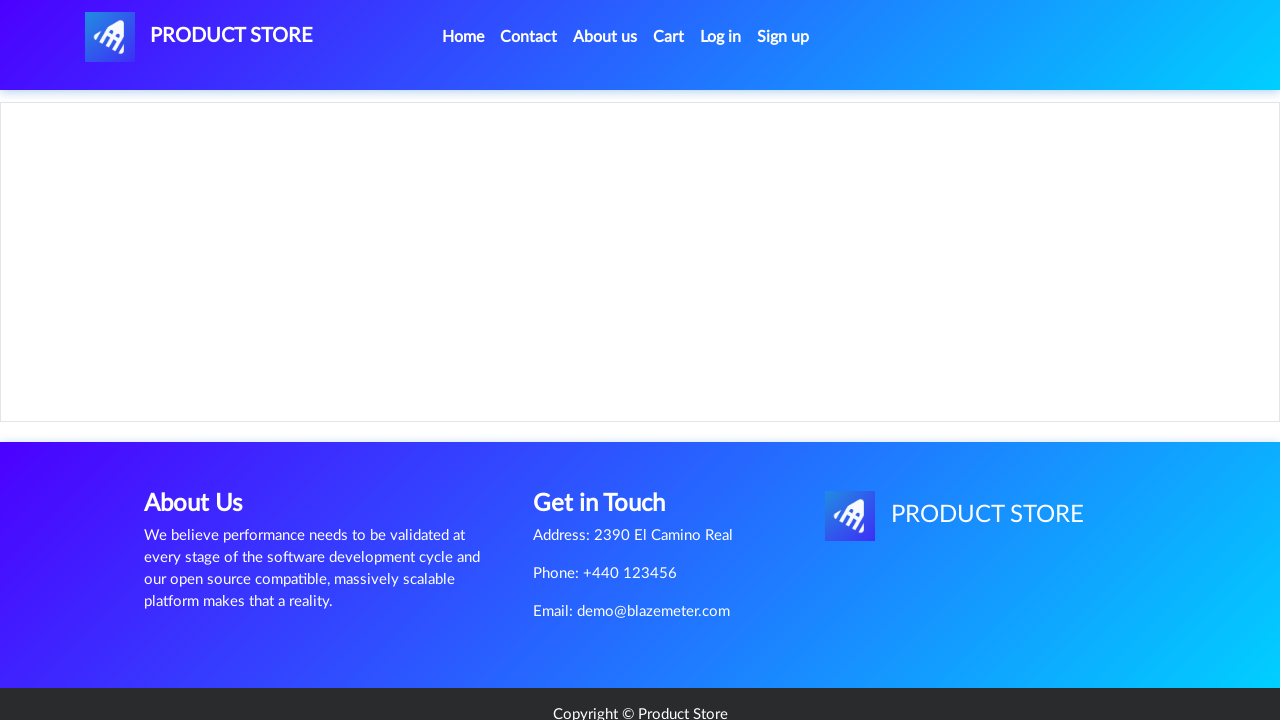

Waited for 'Add to Cart' button to be visible
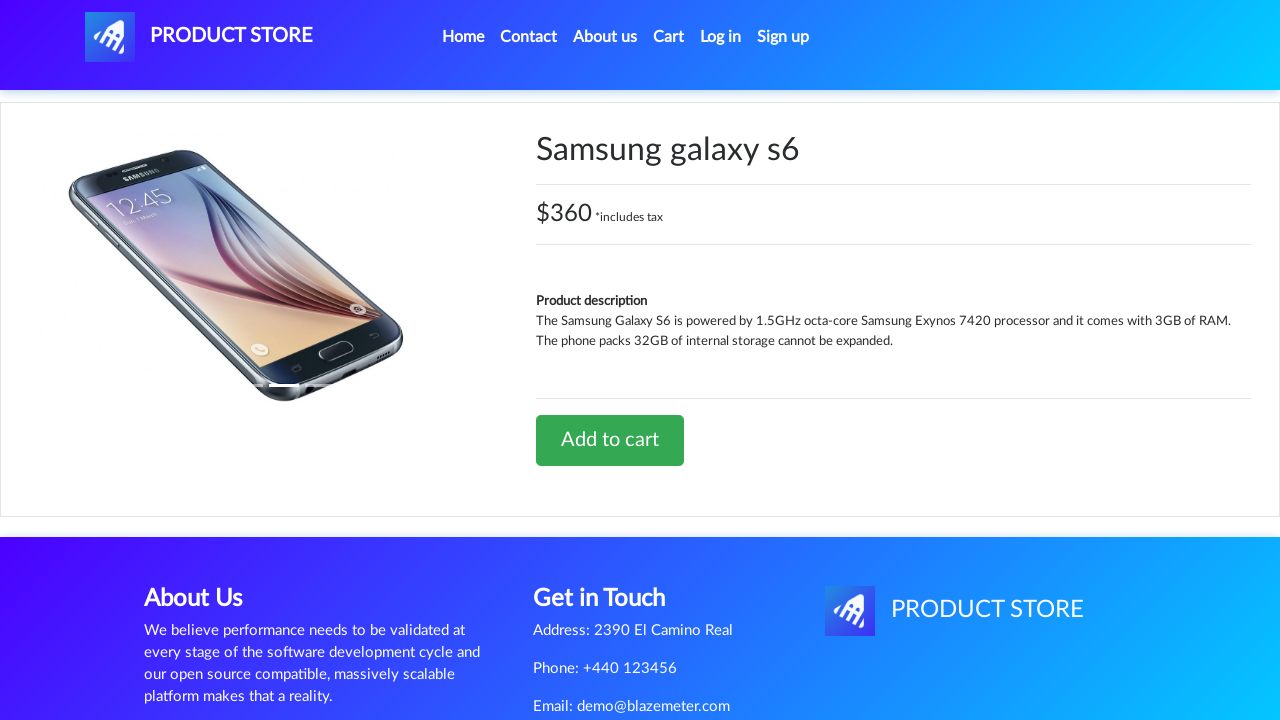

Clicked 'Add to Cart' button at (610, 440) on a[onclick='addToCart(1)']
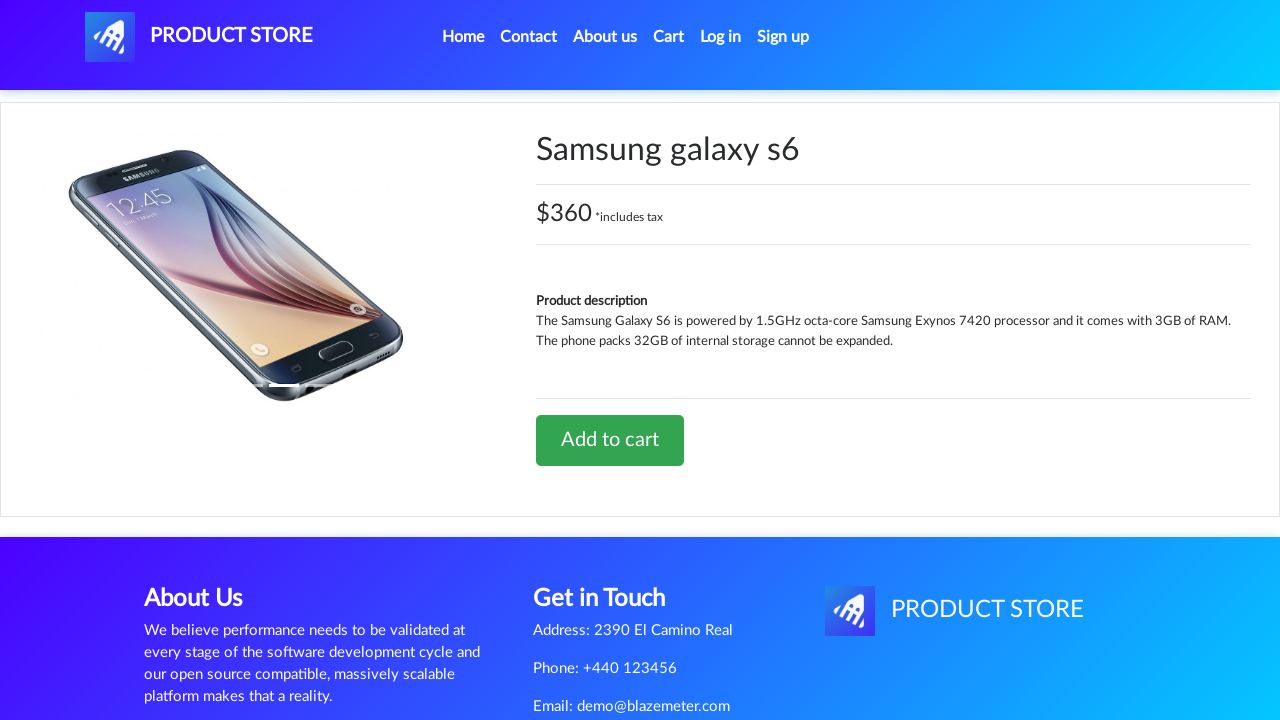

Set up dialog handler to accept alerts
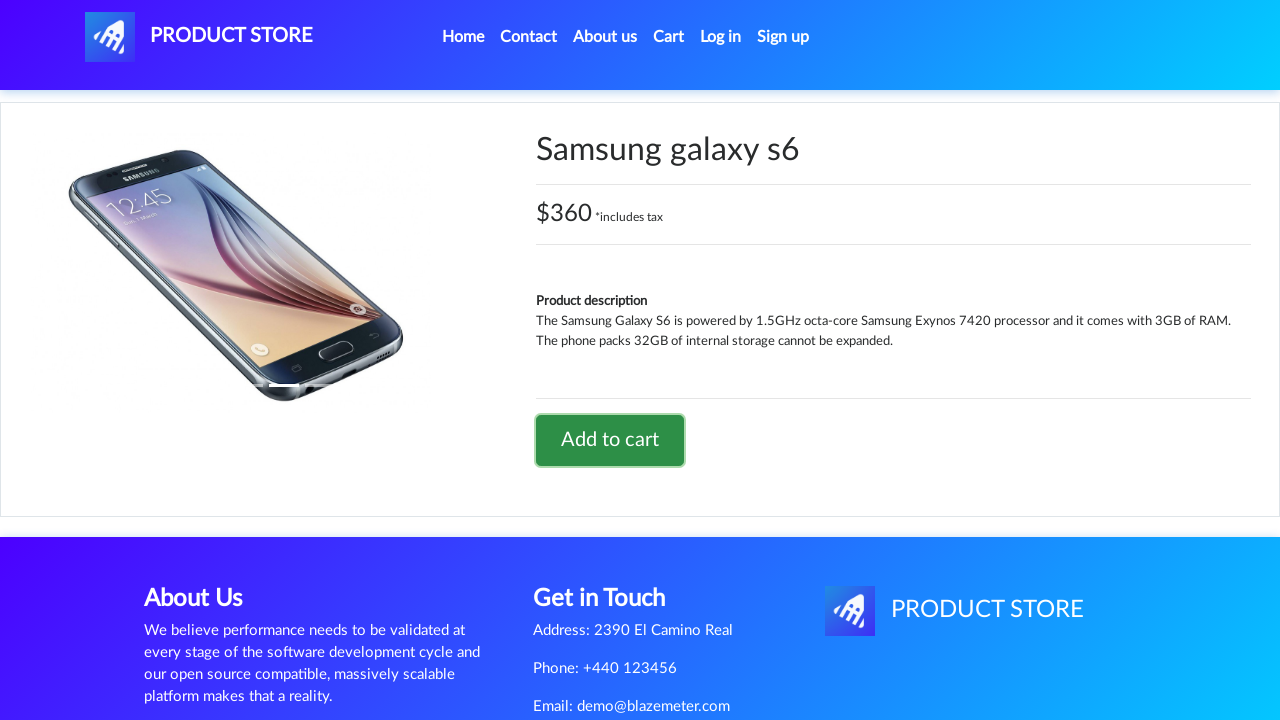

Waited for alert dialog to be handled
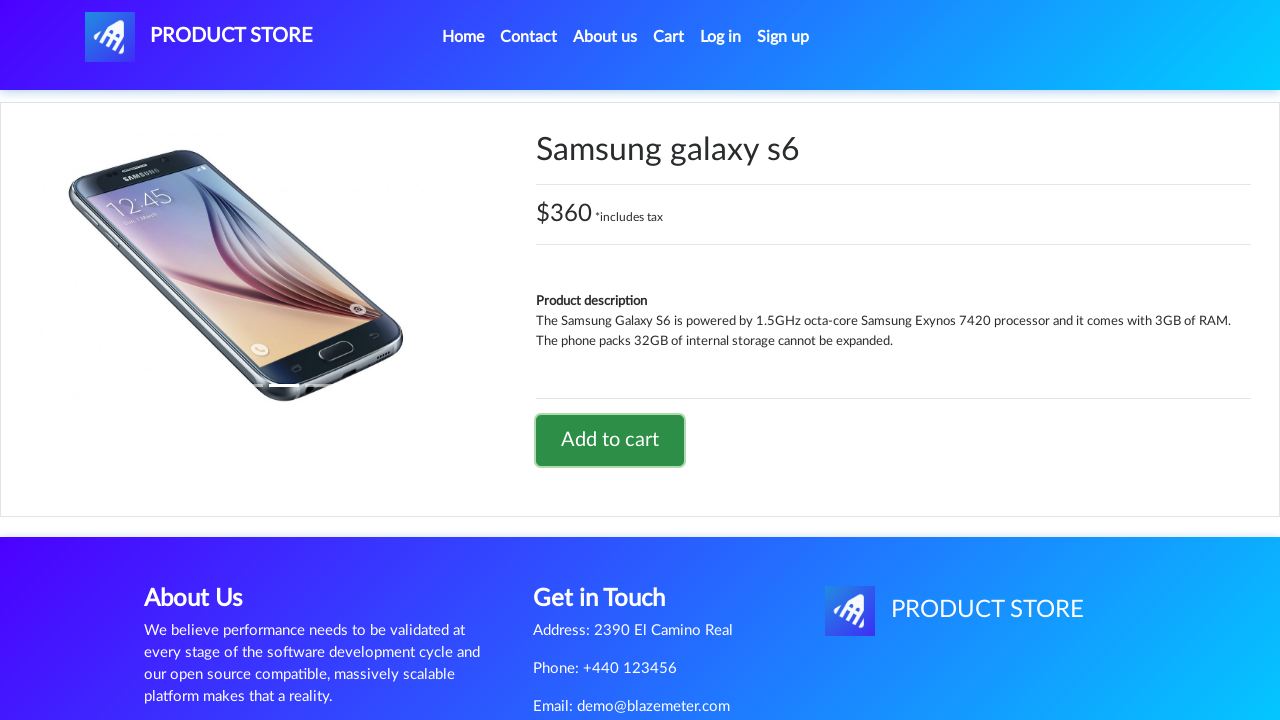

Clicked on cart navigation link at (669, 37) on a#cartur.nav-link
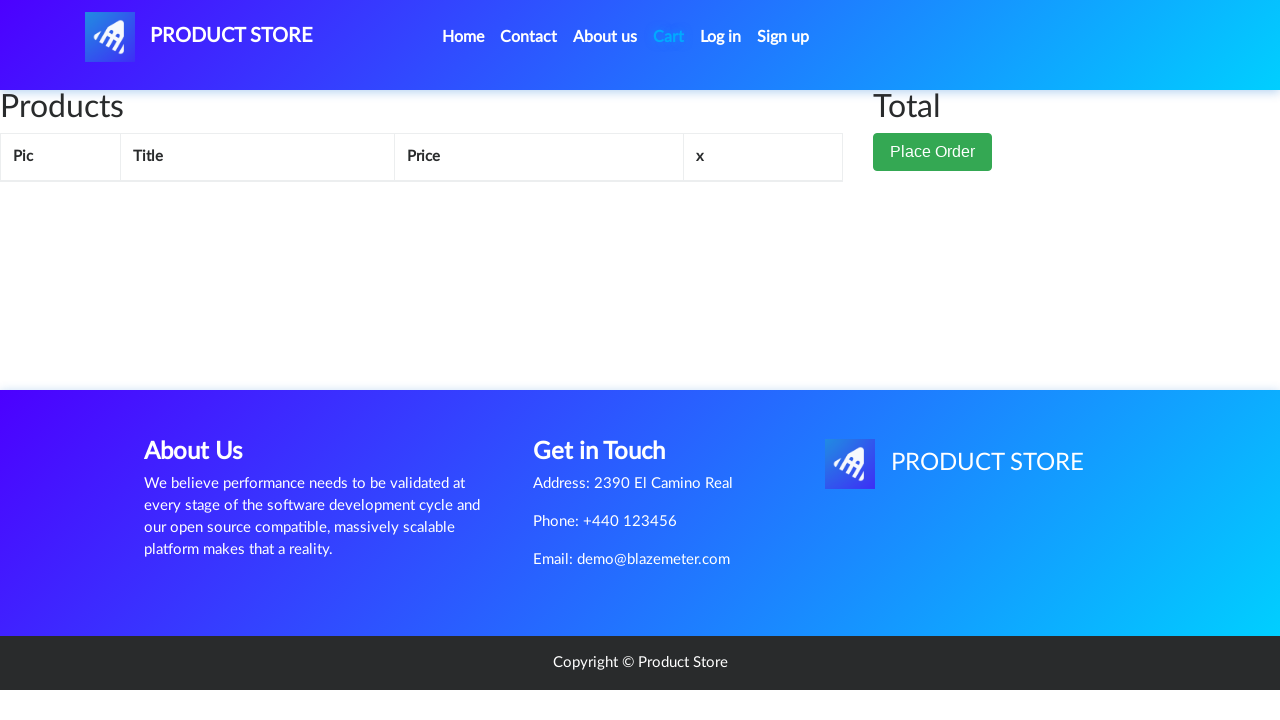

Verified product appears in cart
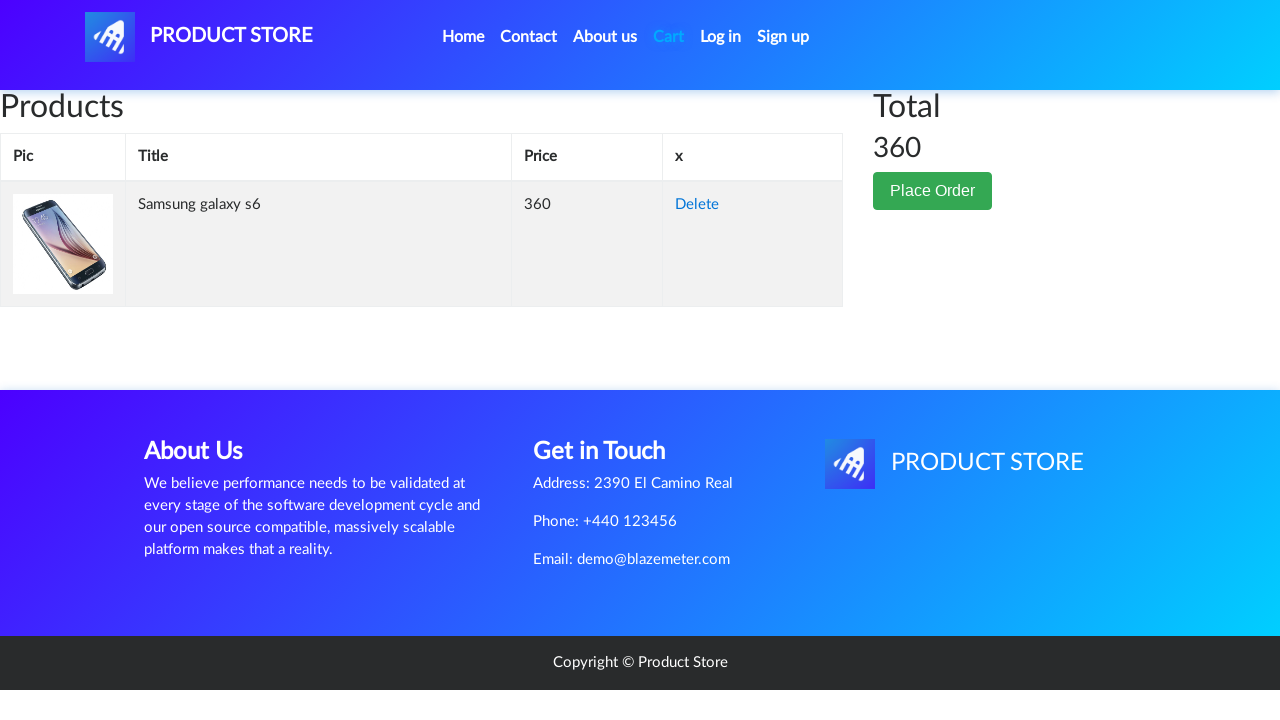

Waited for Delete link to be visible
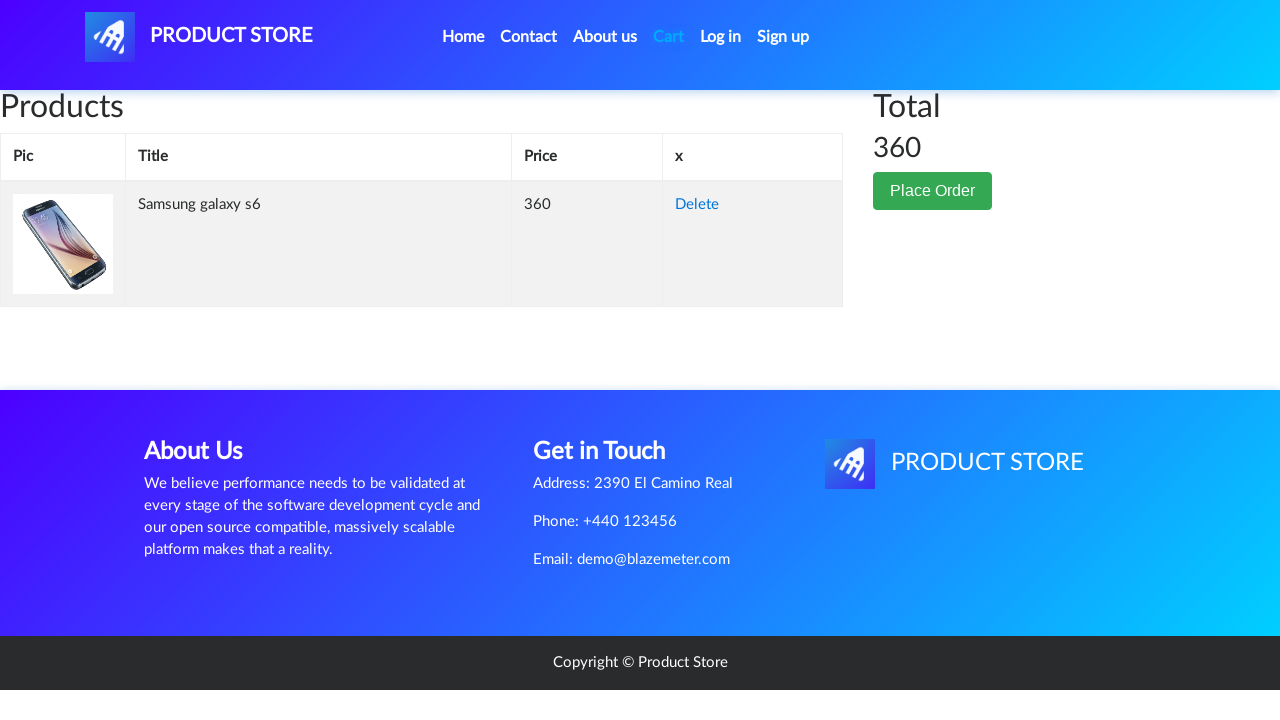

Clicked Delete link to remove product from cart at (697, 205) on xpath=//a[contains(text(),'Delete')]
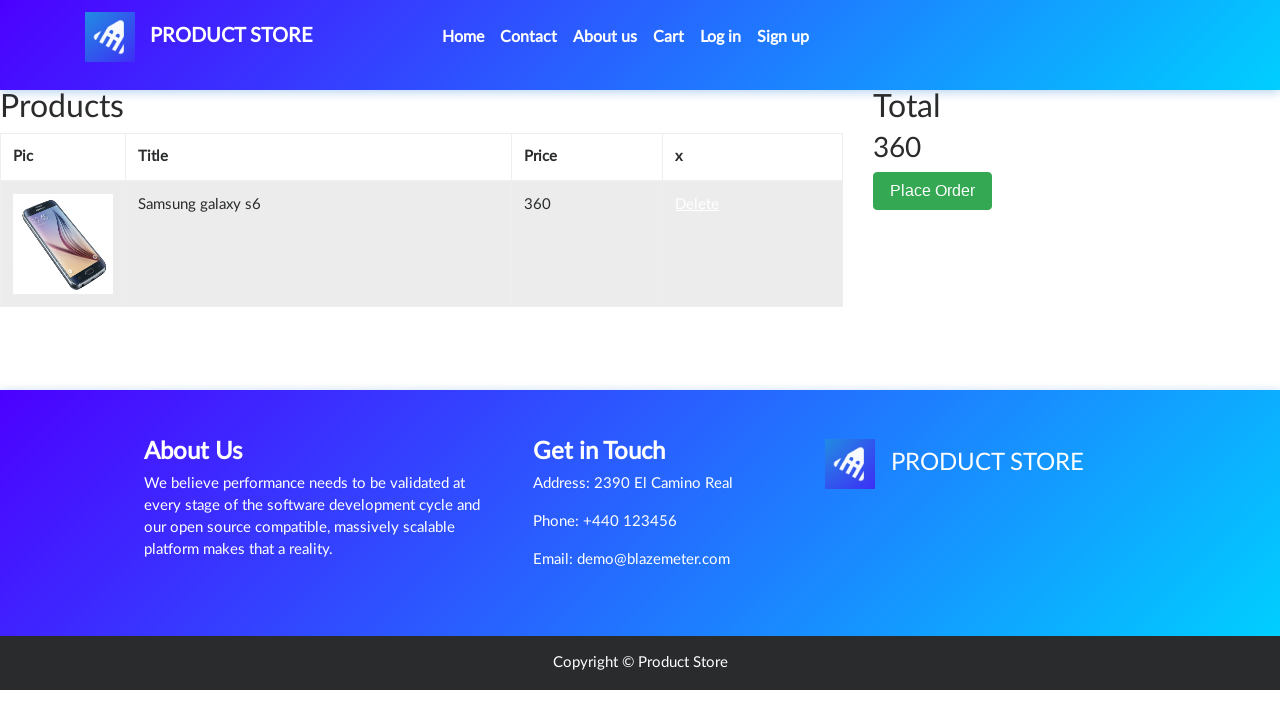

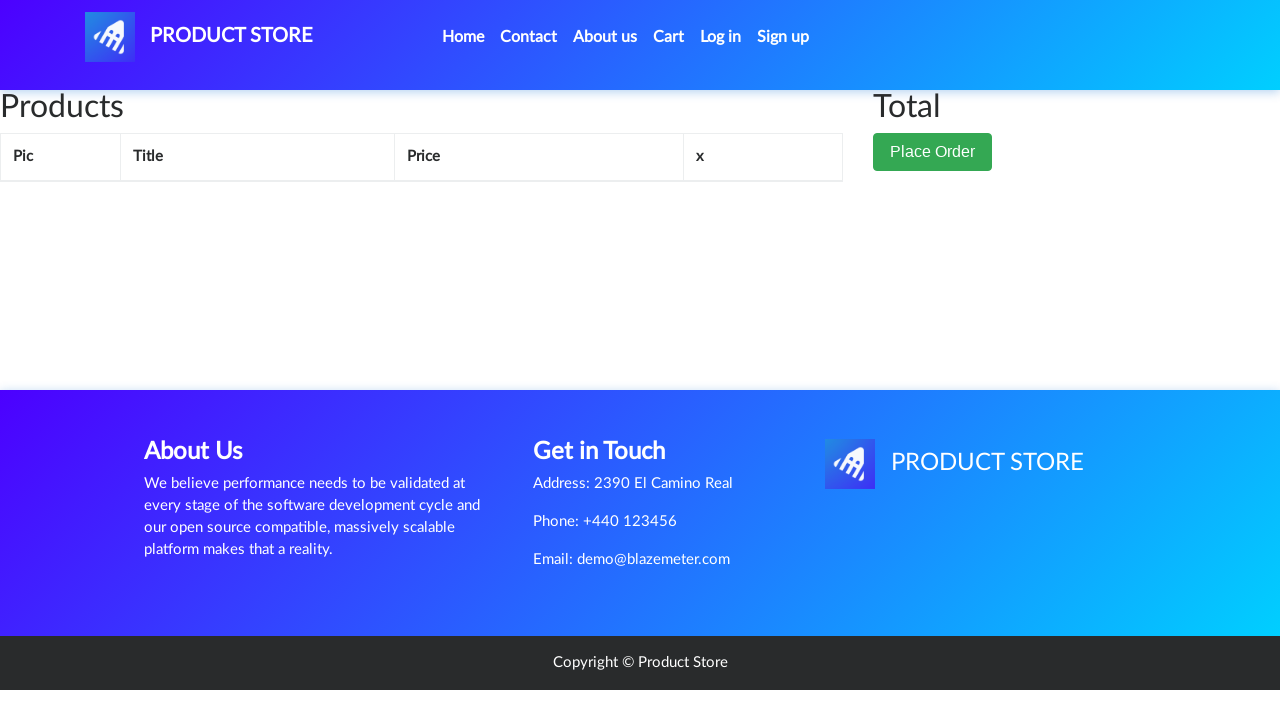